Tests a jQuery multi-selection dropdown by clicking to expand it and selecting all available choices

Starting URL: https://www.jqueryscript.net/demo/Drop-Down-Combo-Tree/#google_vignette

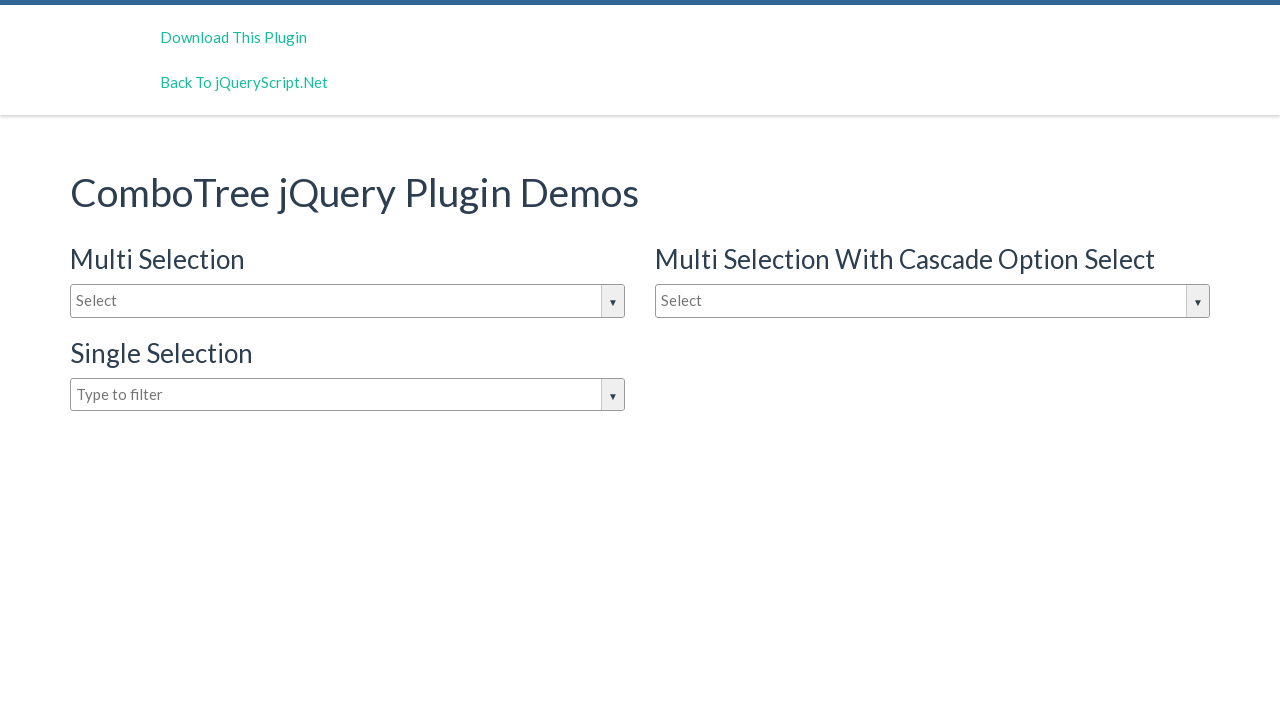

Clicked multi-selection dropdown to expand it at (348, 301) on #justAnInputBox.comboTreeInputBox
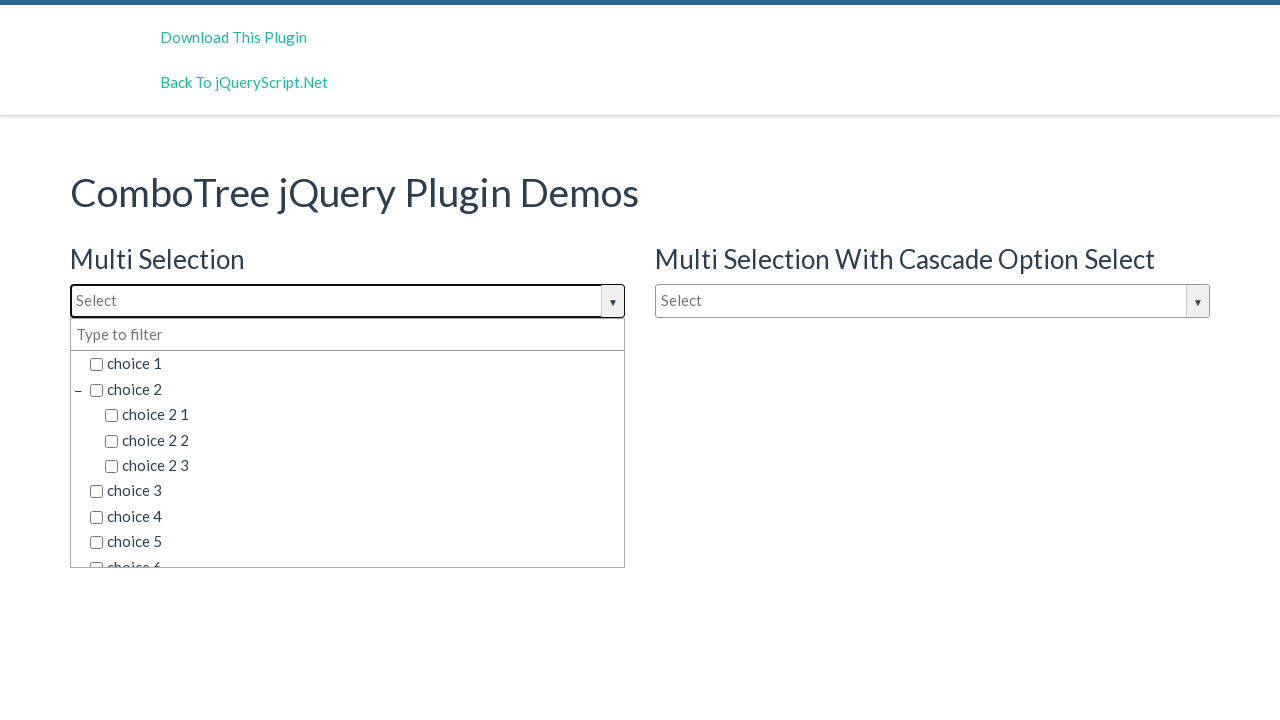

Dropdown options became visible
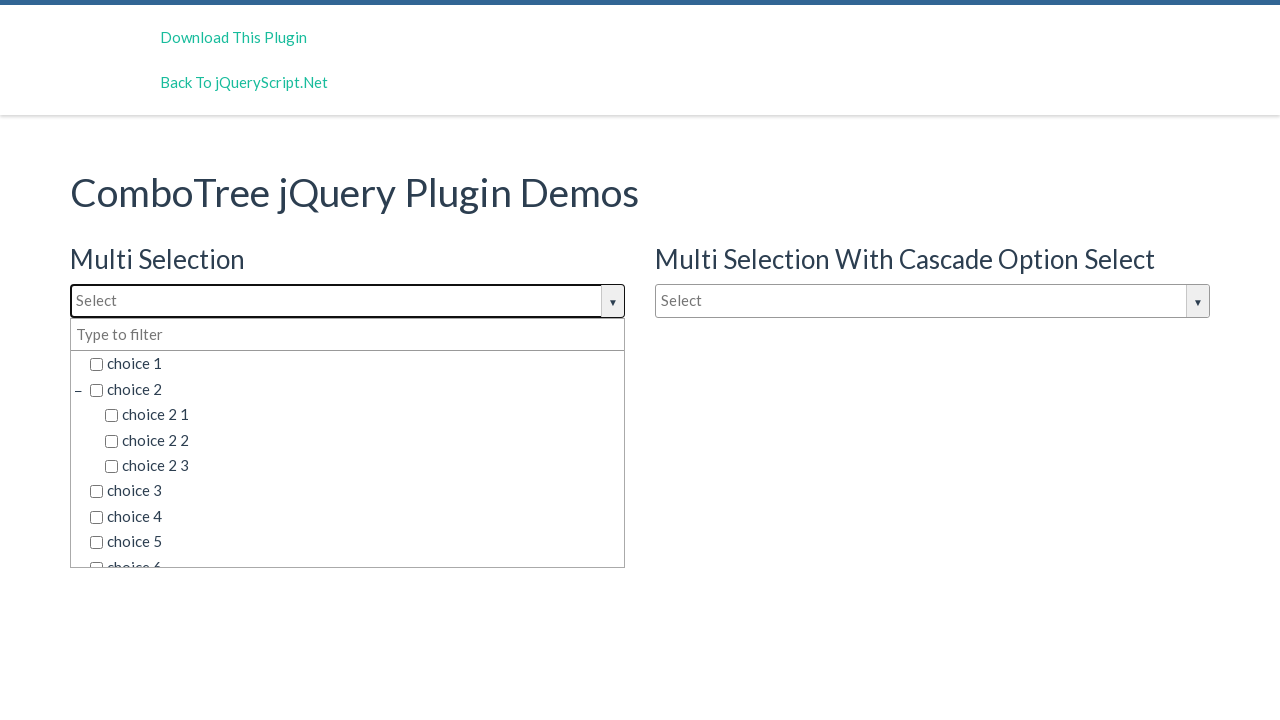

Retrieved all 45 available choices from dropdown
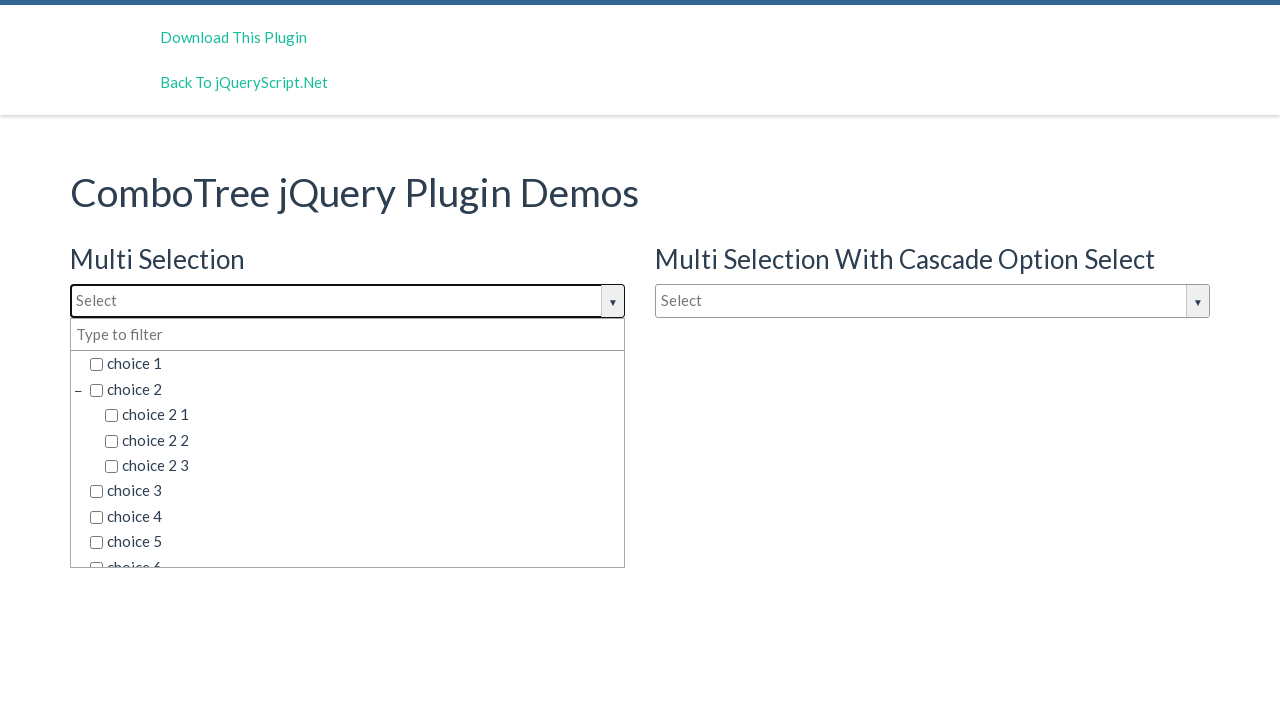

Selected a choice from the dropdown
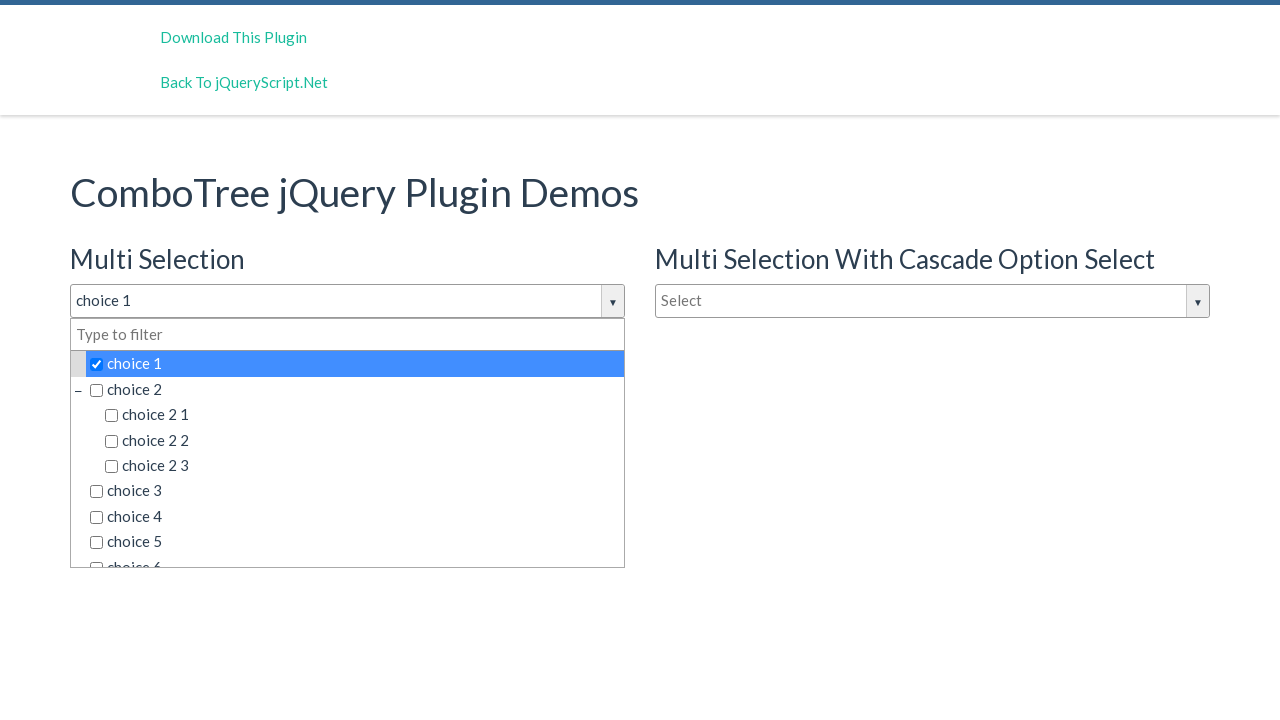

Selected a choice from the dropdown
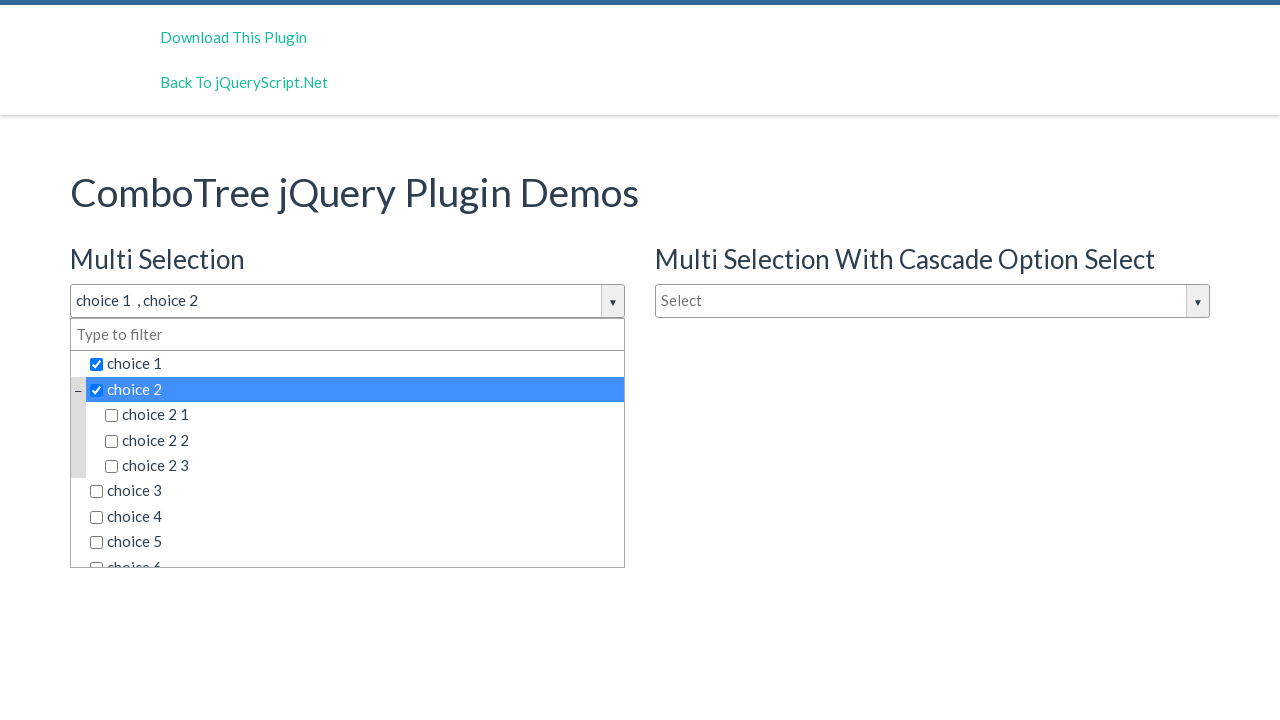

Selected a choice from the dropdown
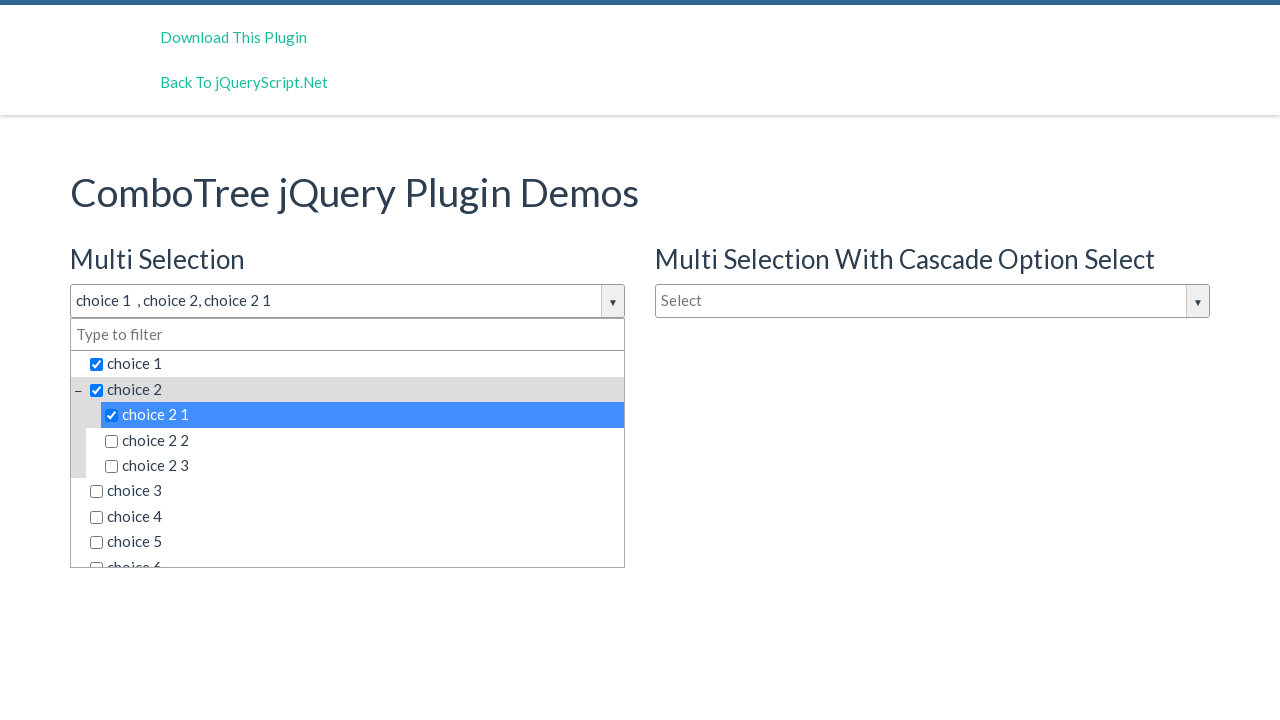

Selected a choice from the dropdown
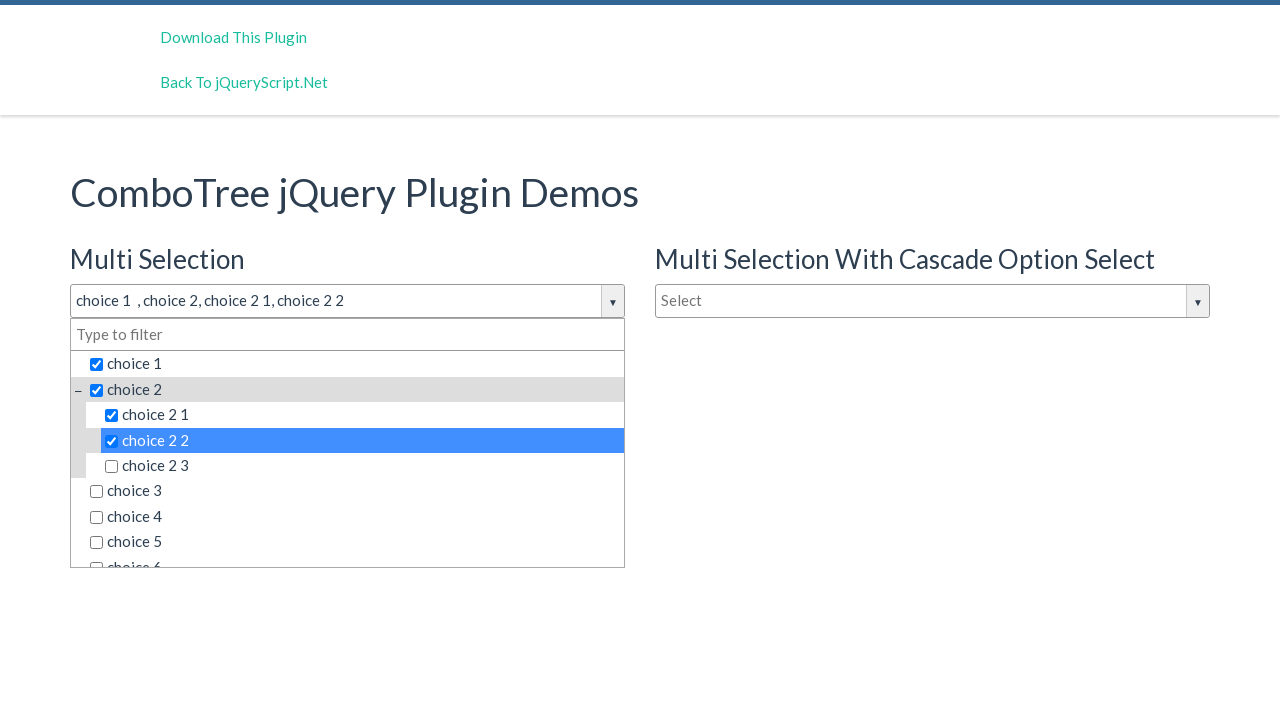

Selected a choice from the dropdown
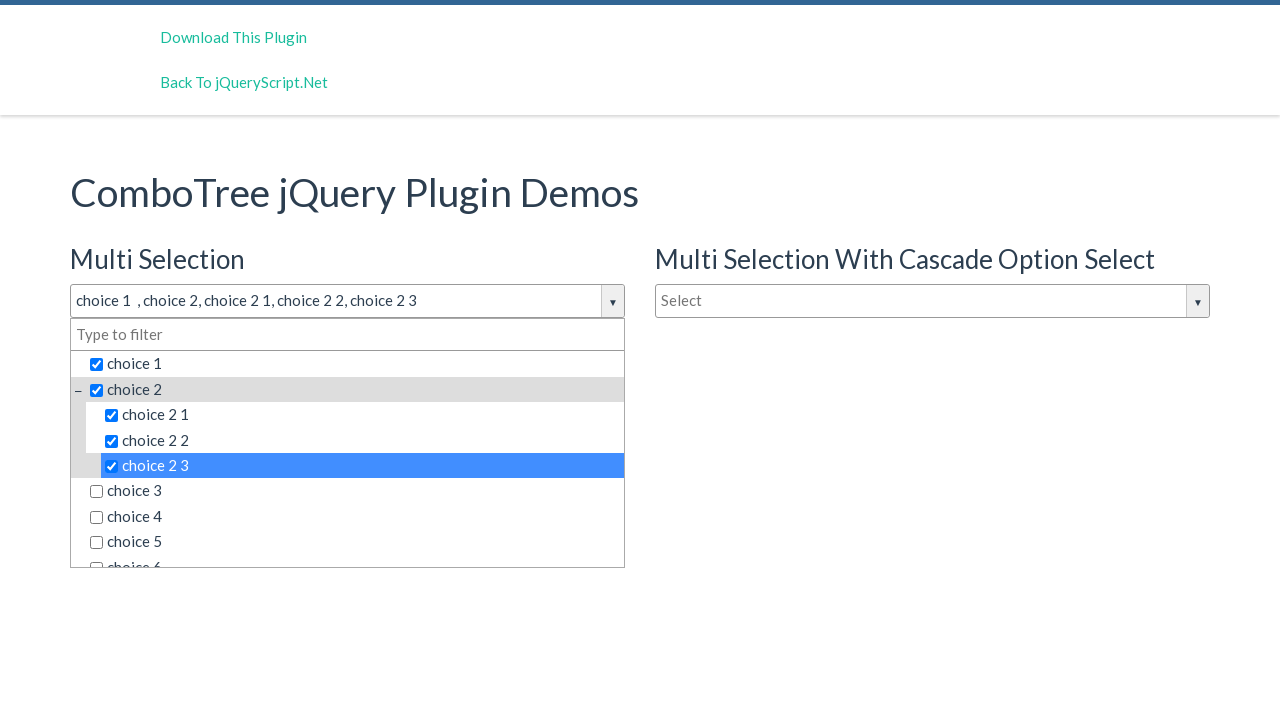

Selected a choice from the dropdown
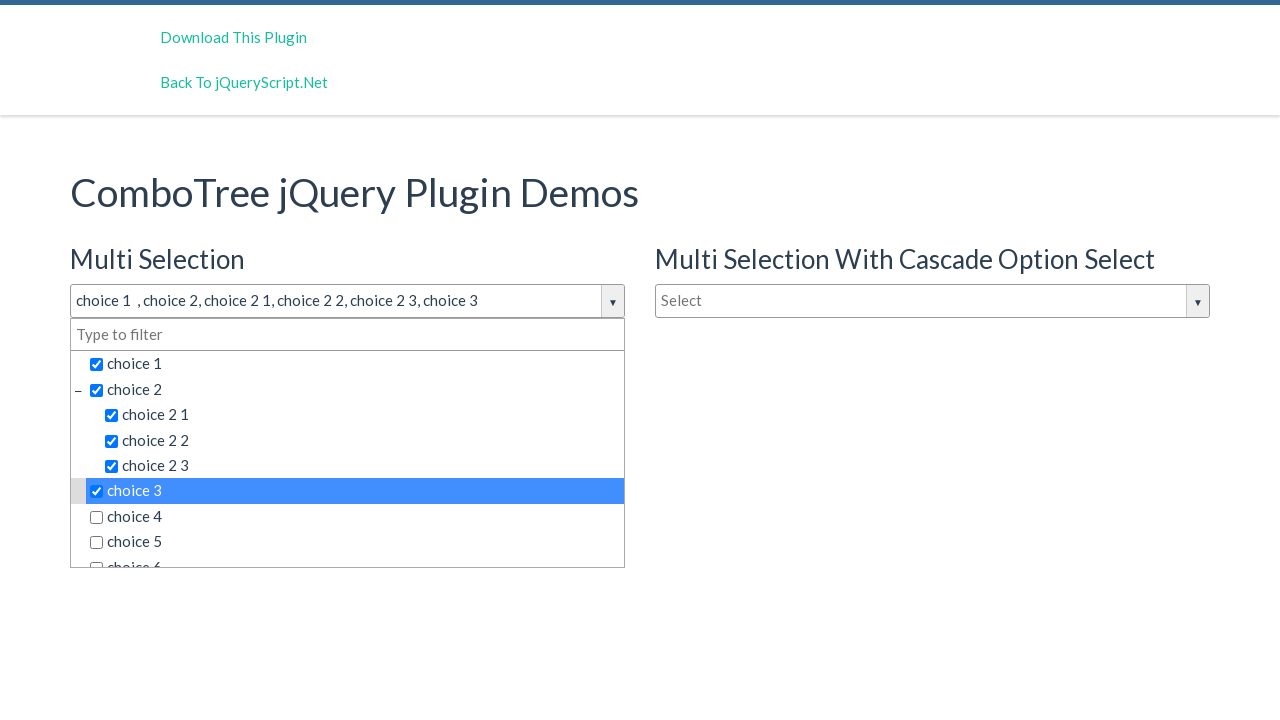

Selected a choice from the dropdown
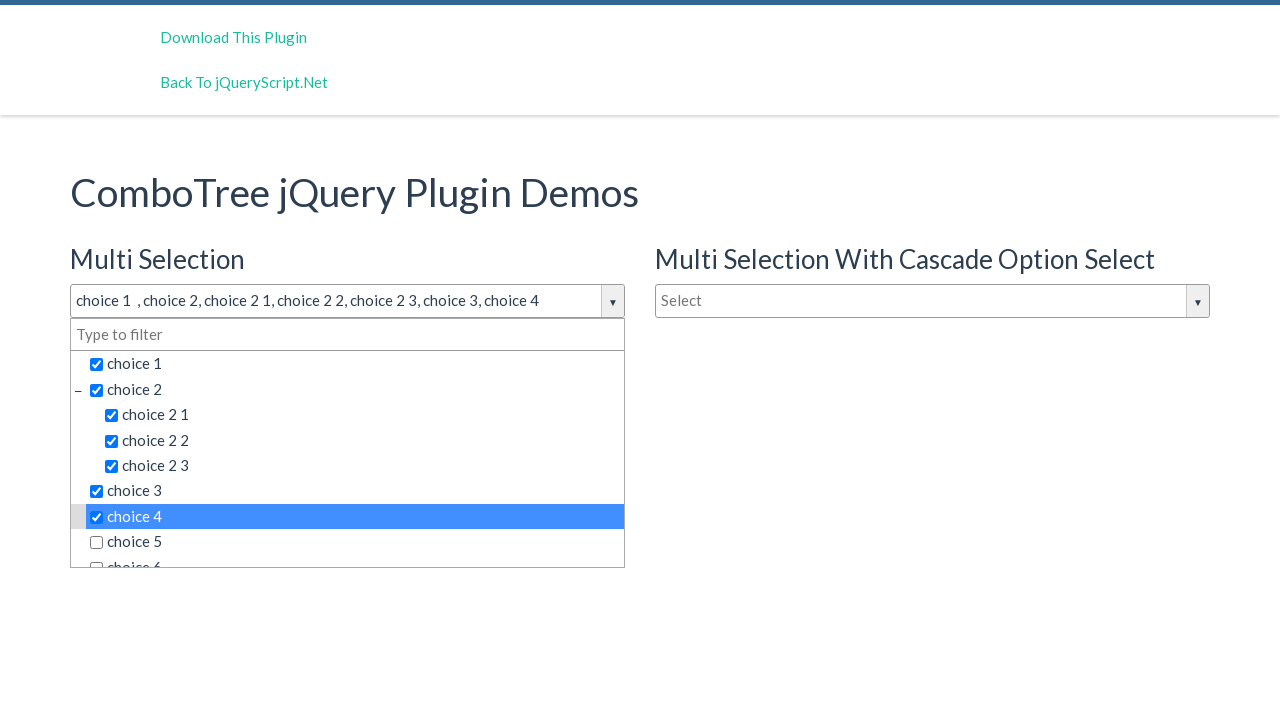

Selected a choice from the dropdown
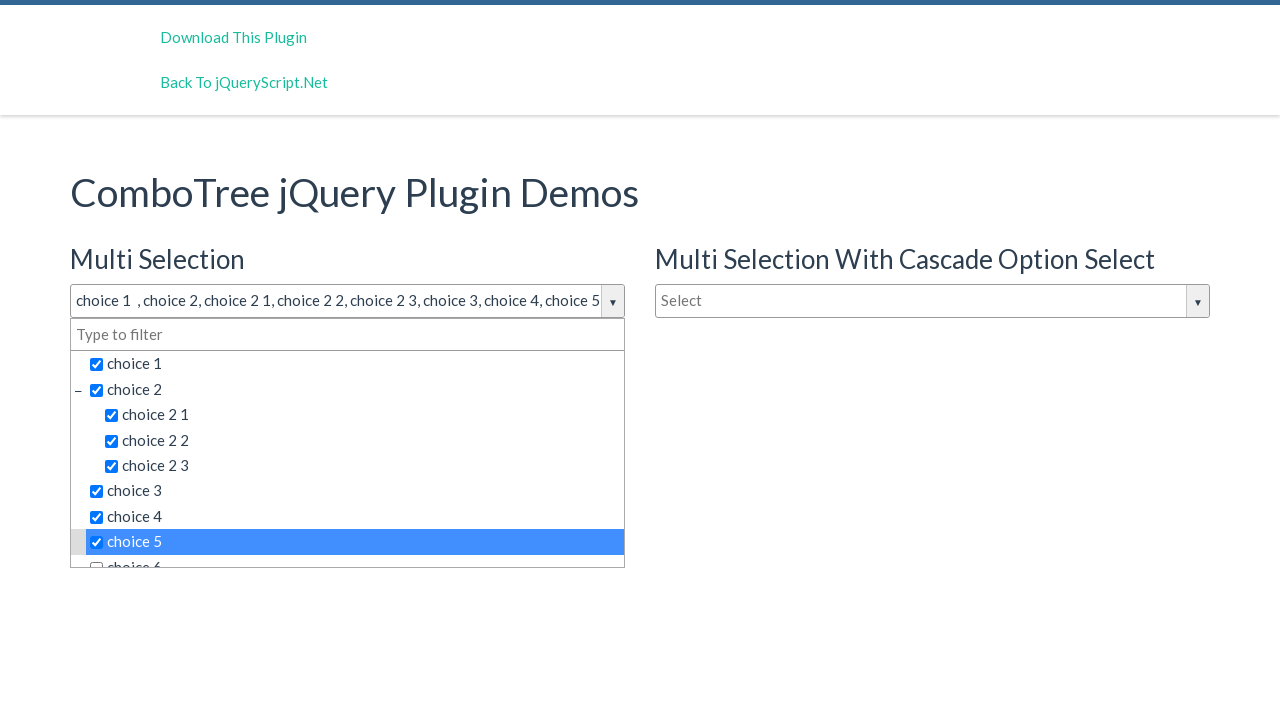

Selected a choice from the dropdown
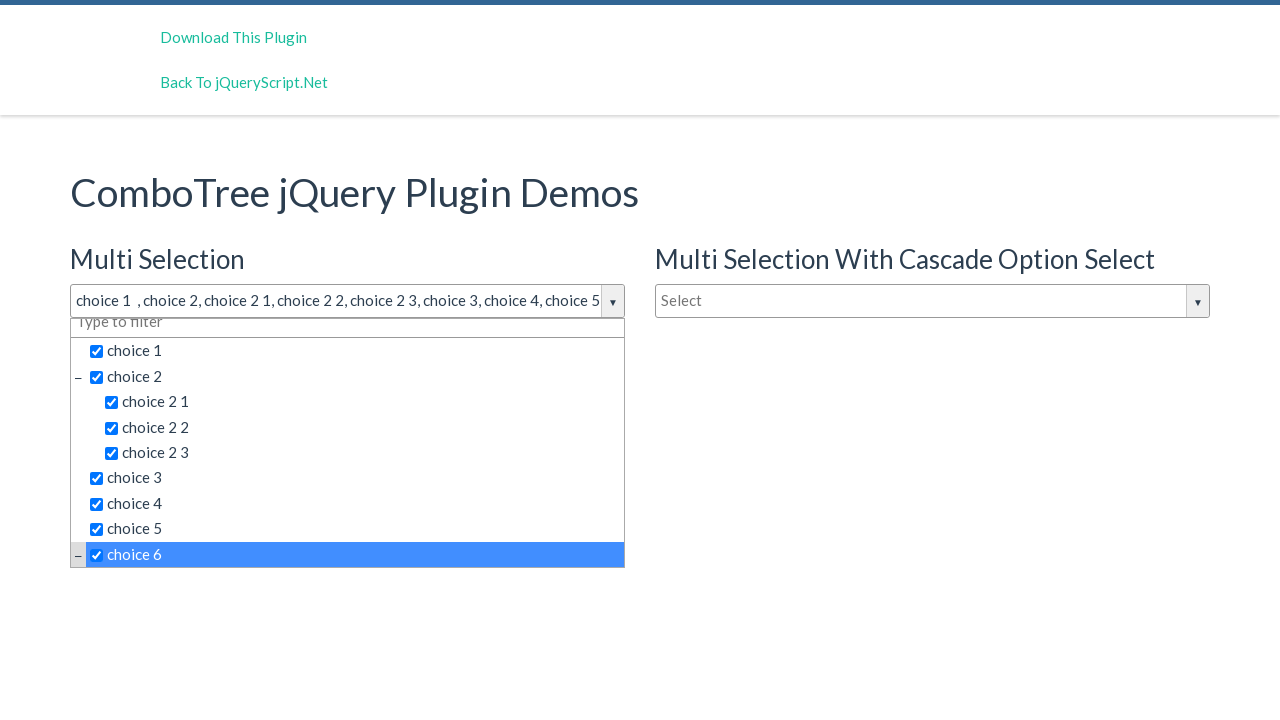

Selected a choice from the dropdown
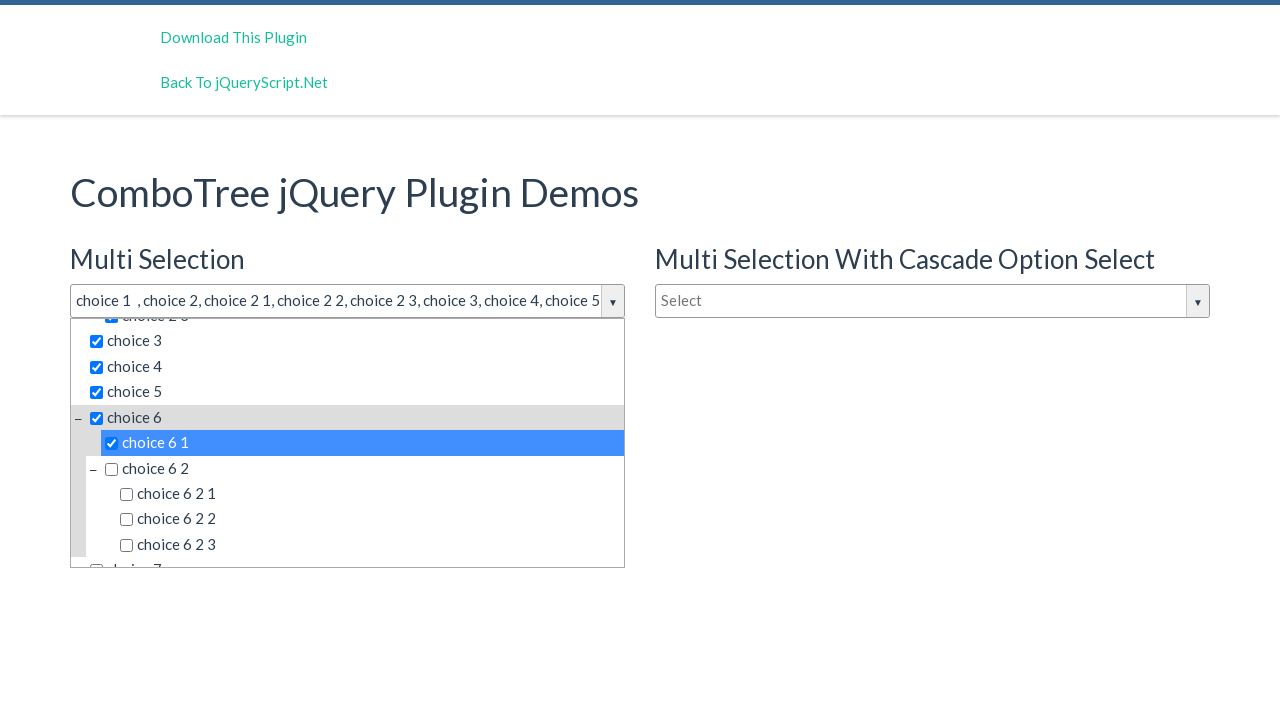

Selected a choice from the dropdown
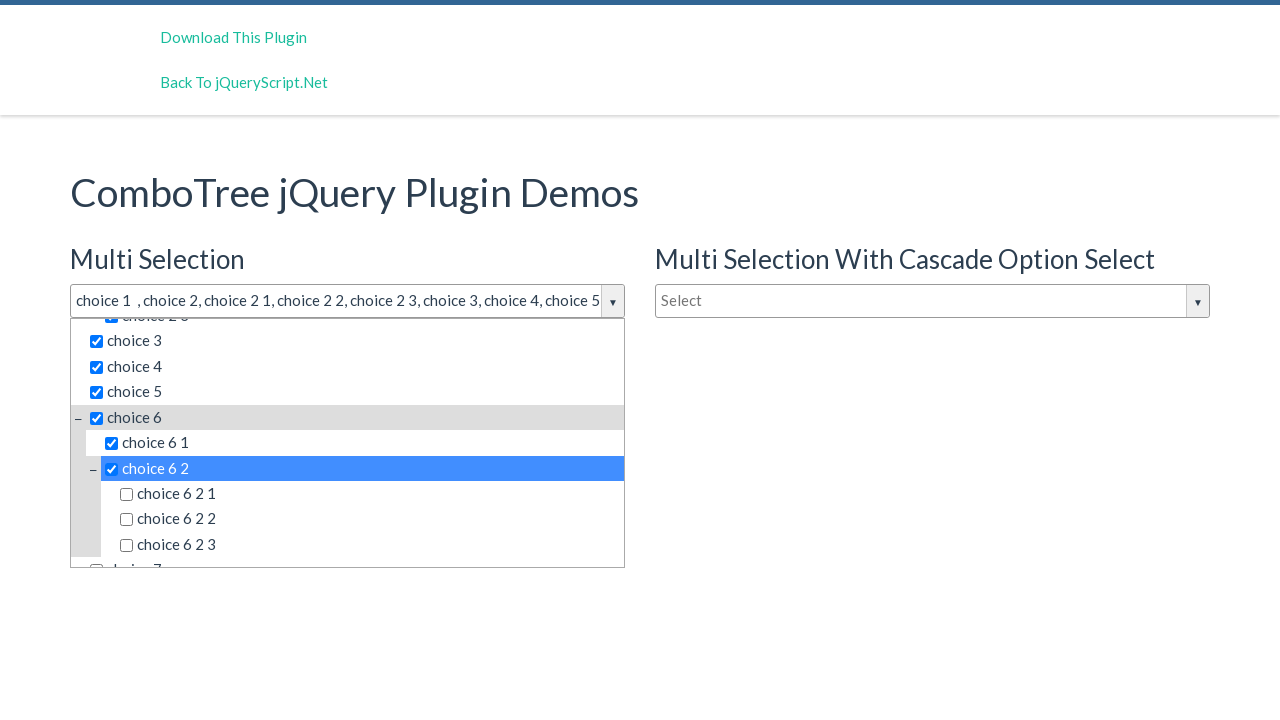

Selected a choice from the dropdown
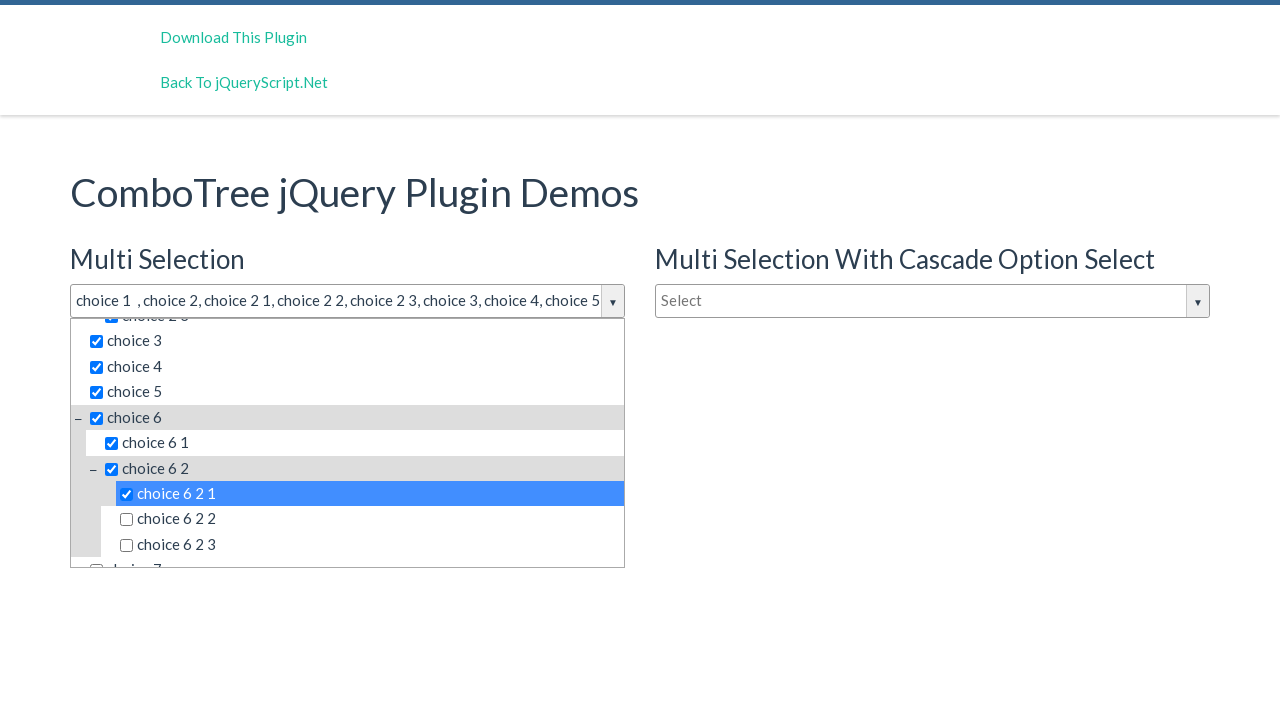

Selected a choice from the dropdown
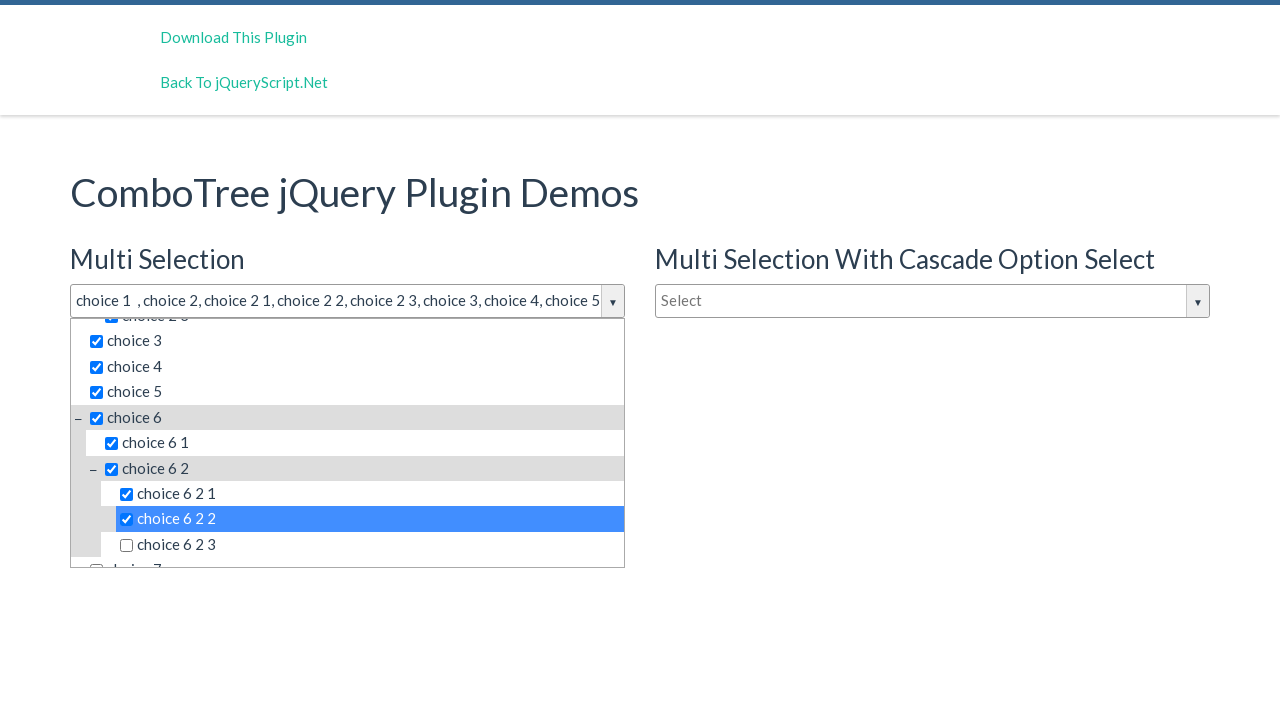

Selected a choice from the dropdown
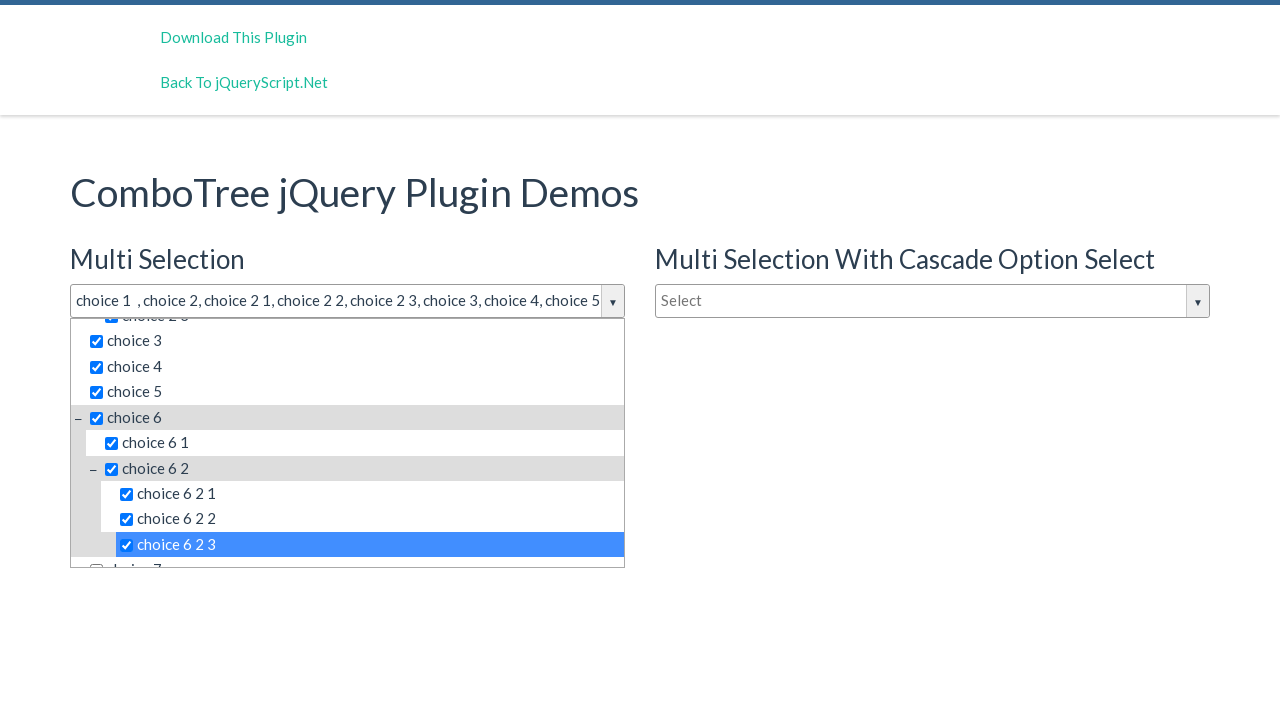

Selected a choice from the dropdown
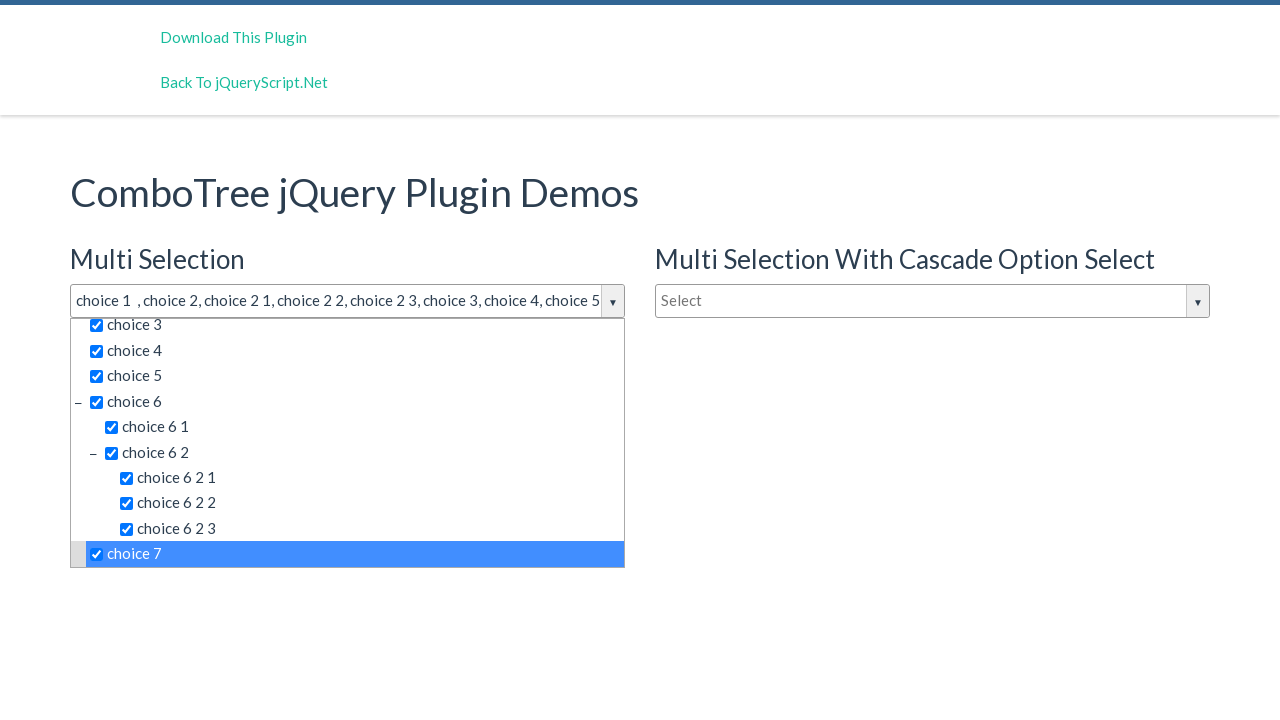

All available choices have been selected
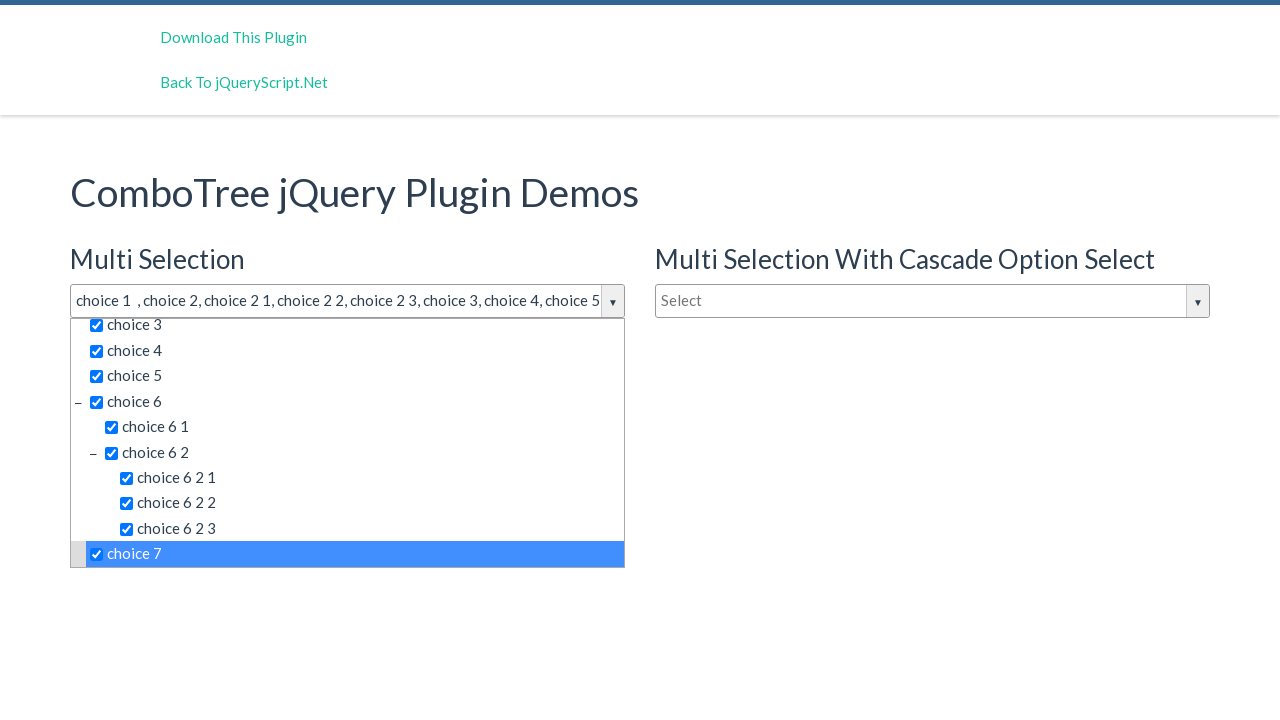

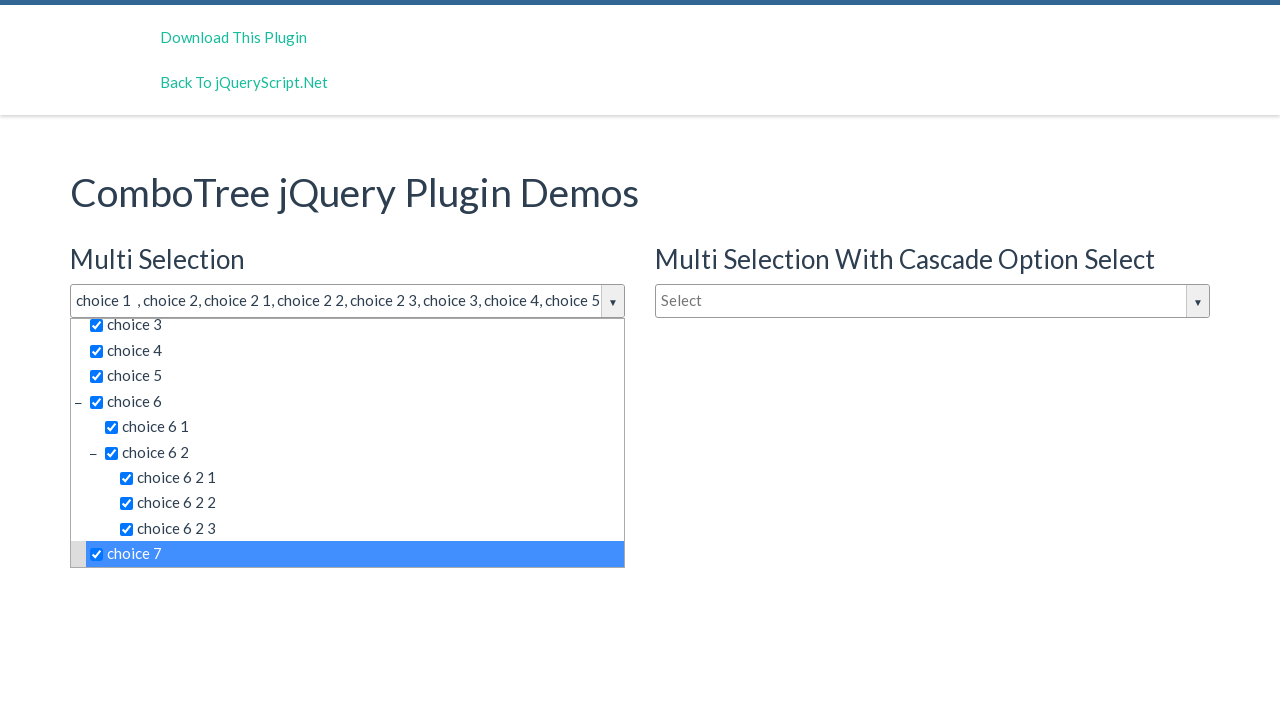